Navigates to Tutorialspoint homepage, adds a cookie, refreshes the page, and verifies the cookie was added

Starting URL: https://www.tutorialspoint.com/index.htm

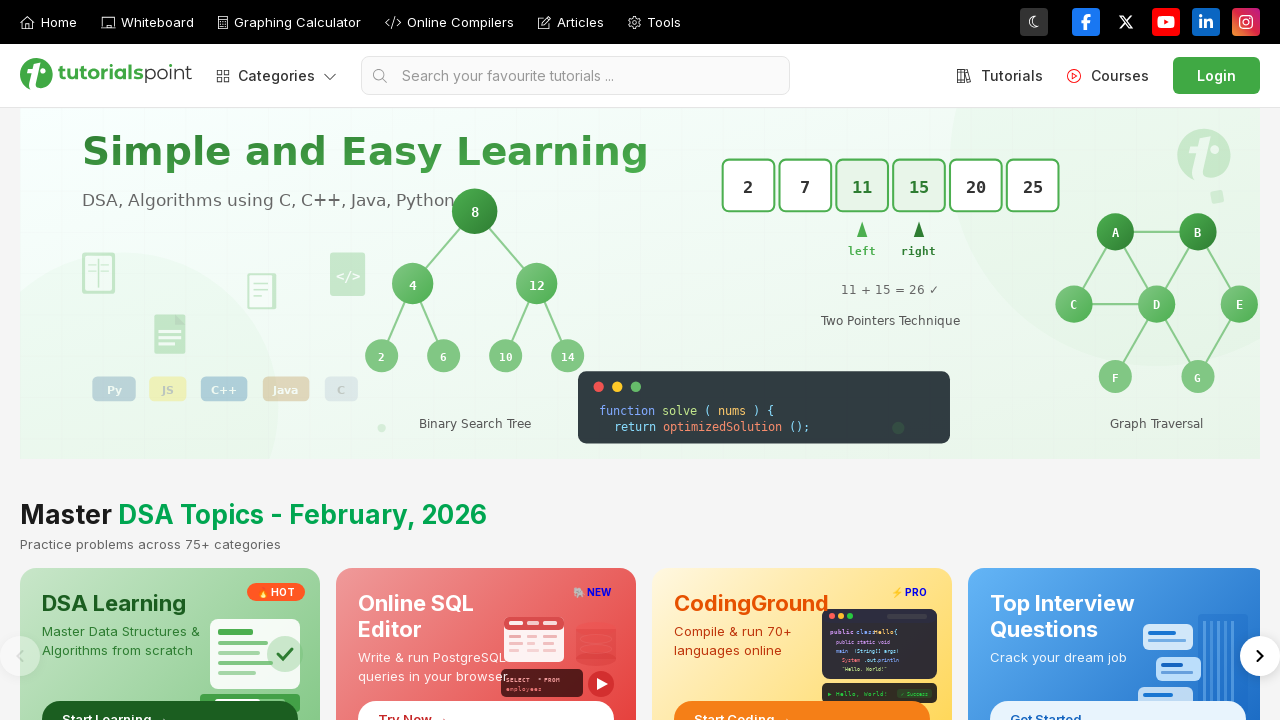

Navigated to Tutorialspoint homepage
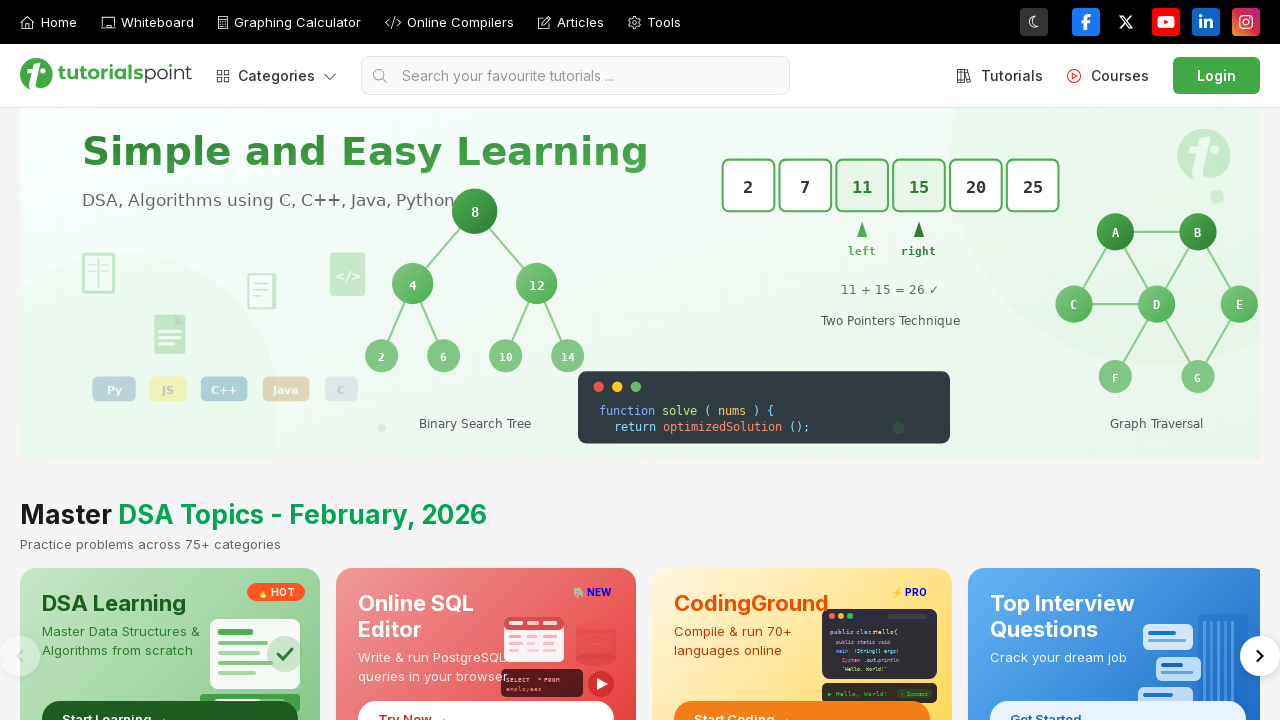

Added cookie 'c1' with value 'v1'
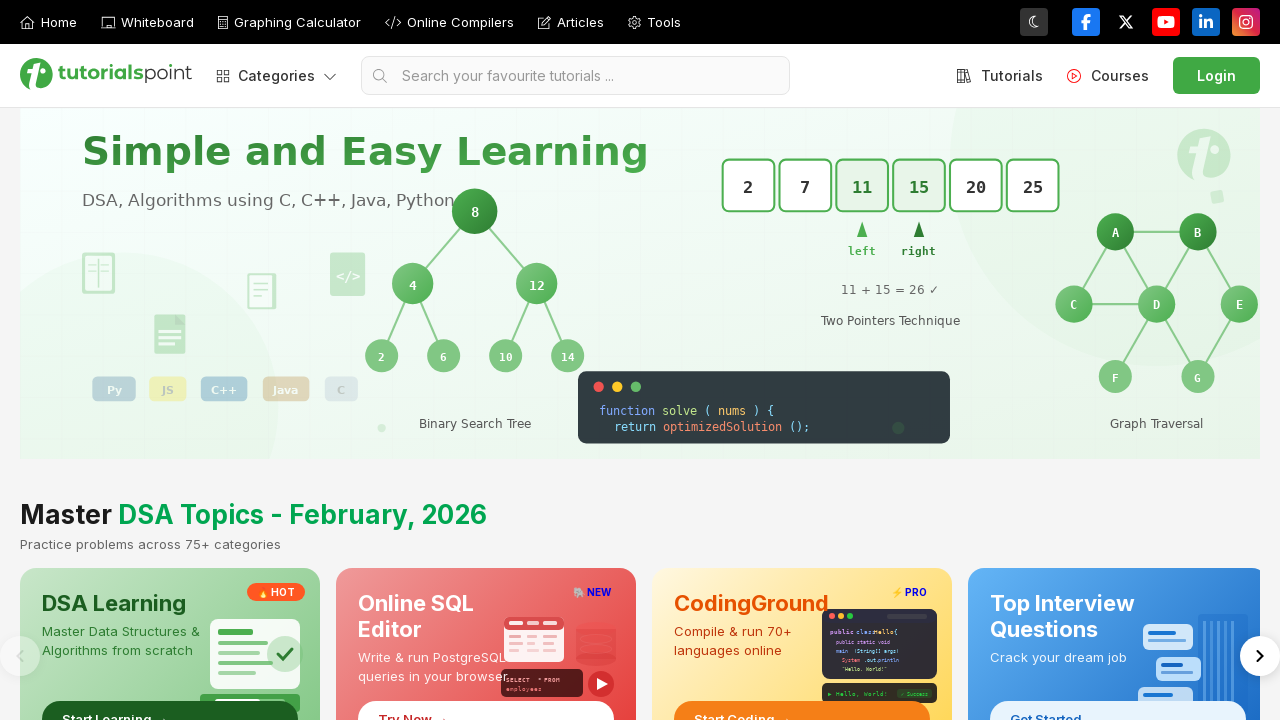

Refreshed the page to verify cookie persistence
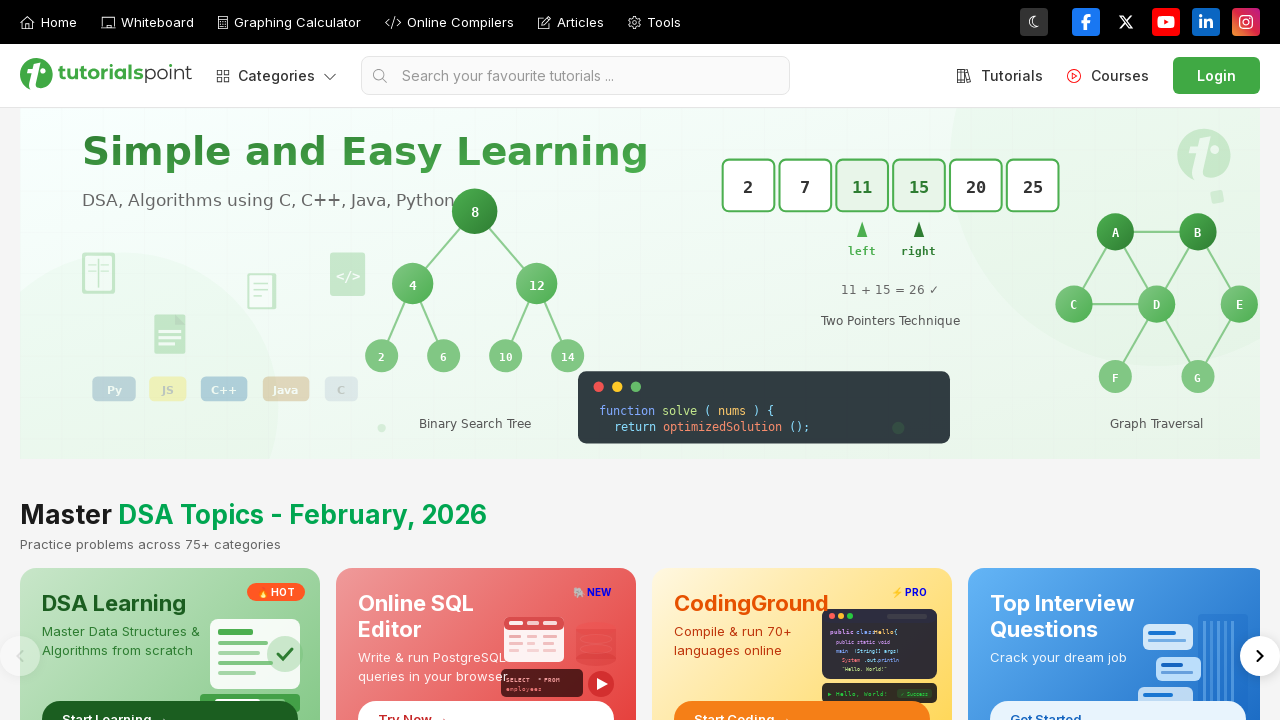

Retrieved all cookies from context
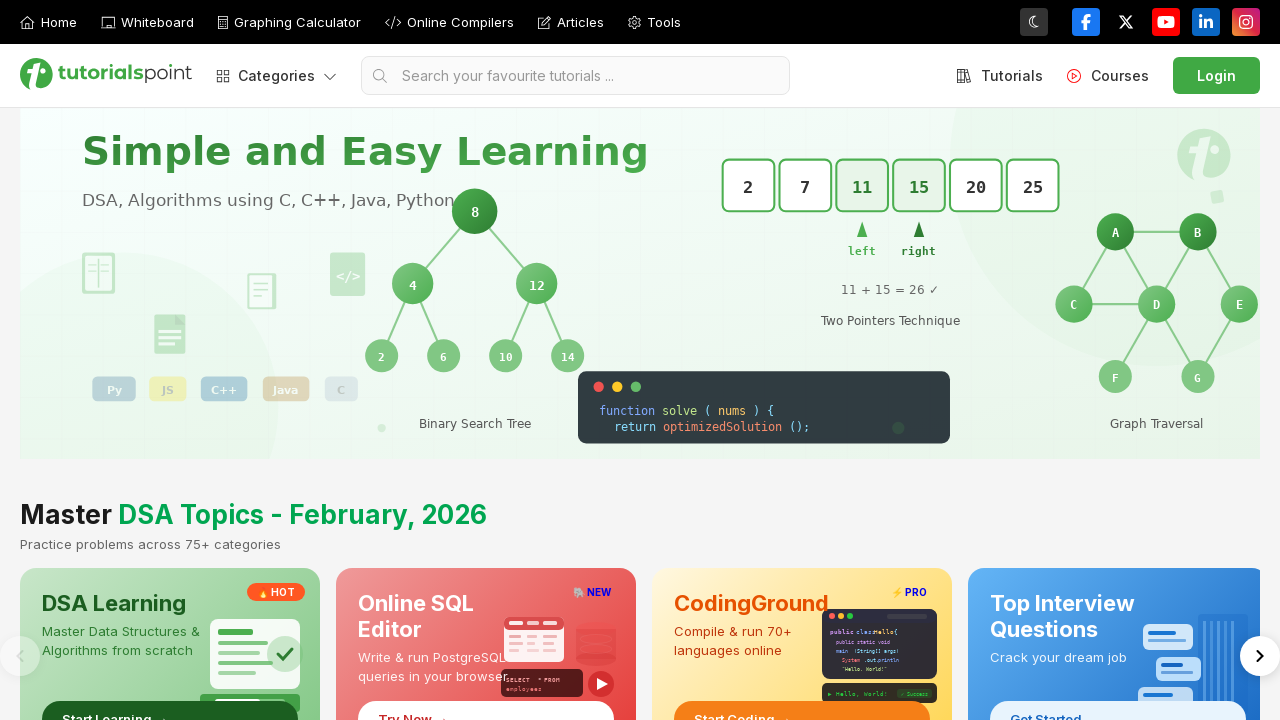

Filtered cookies to find 'c1' cookie
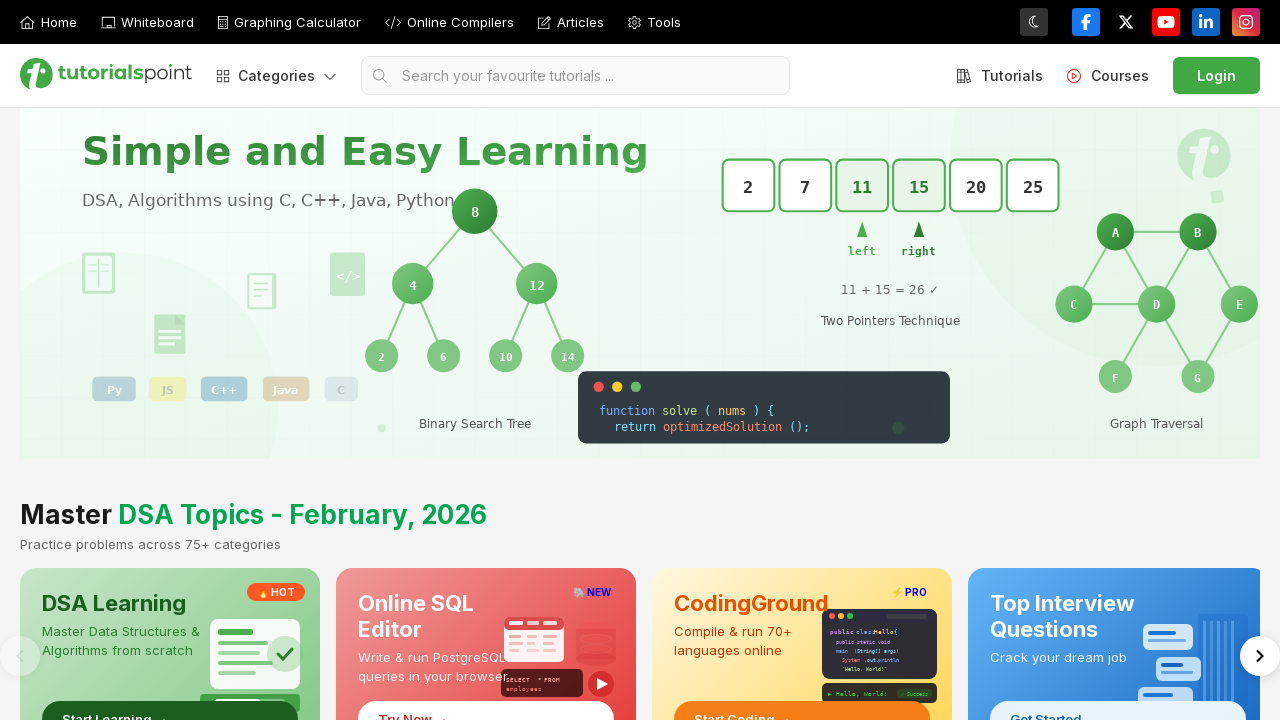

Verified cookie 'c1' exists with value 'v1'
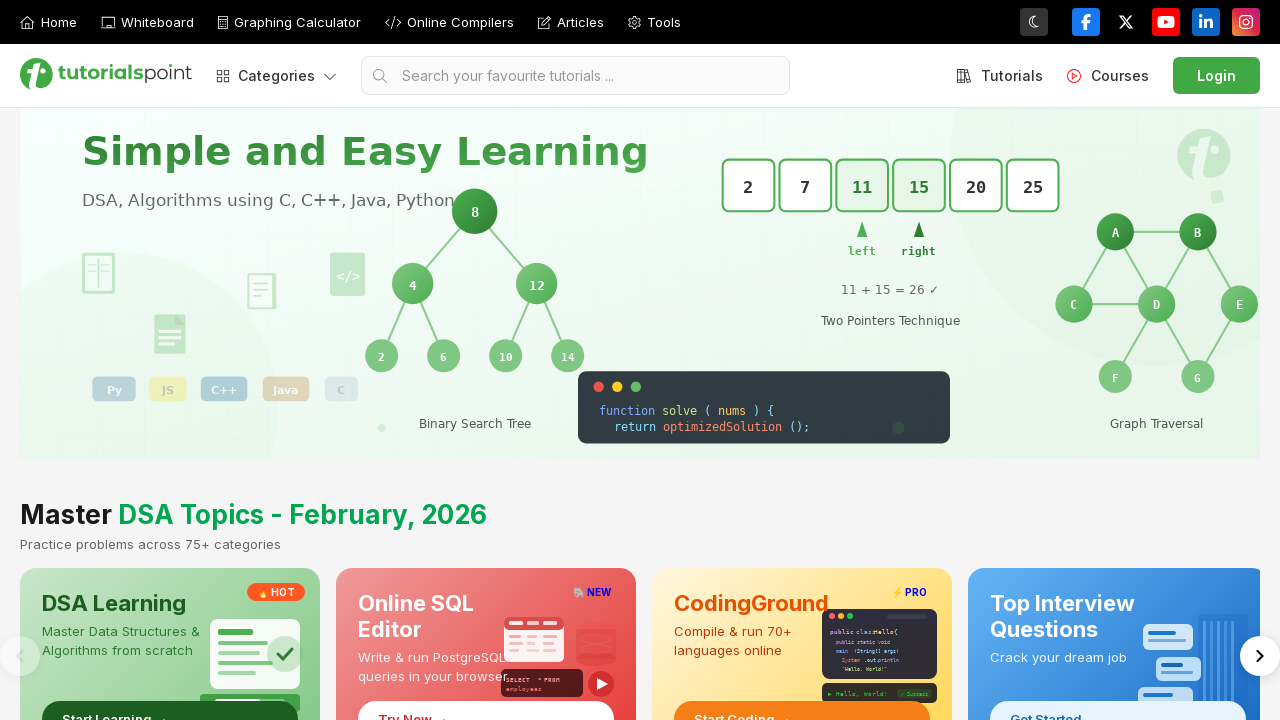

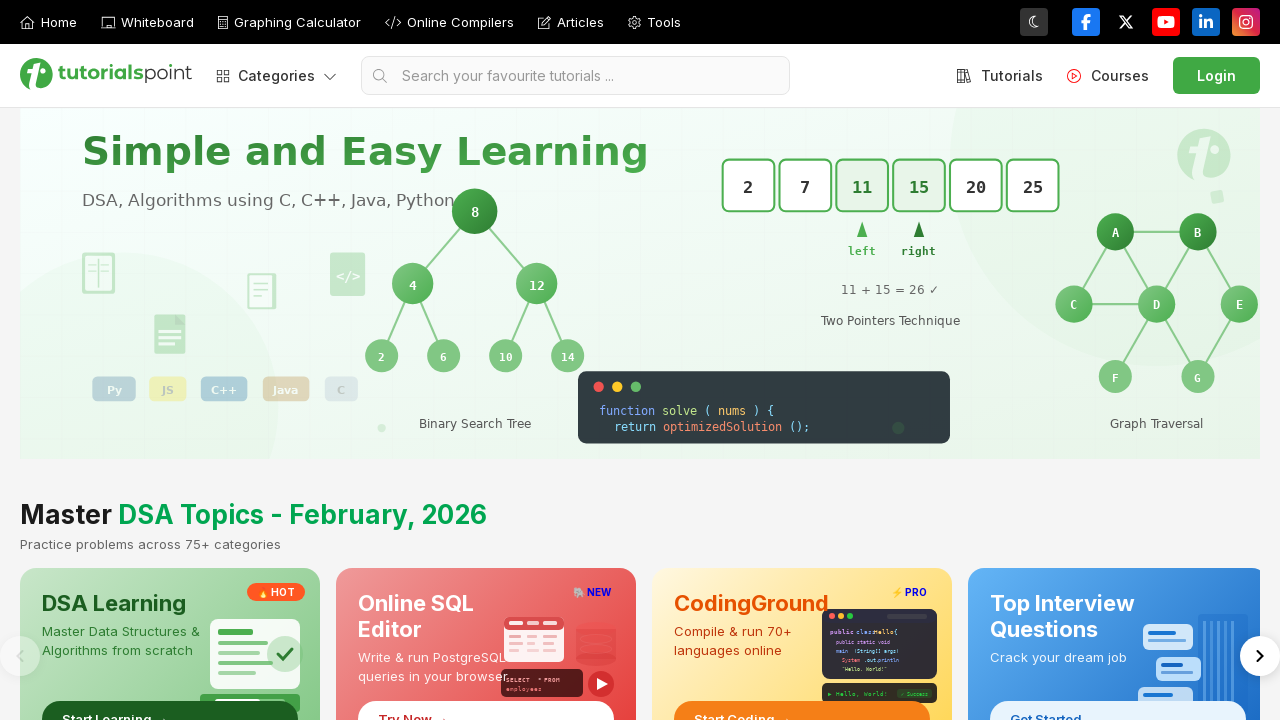